Tests filling the complete form, submitting it, clicking No to go back, and verifying all previously entered data is still populated in the form fields.

Starting URL: https://kristinek.github.io/site/tasks/provide_feedback

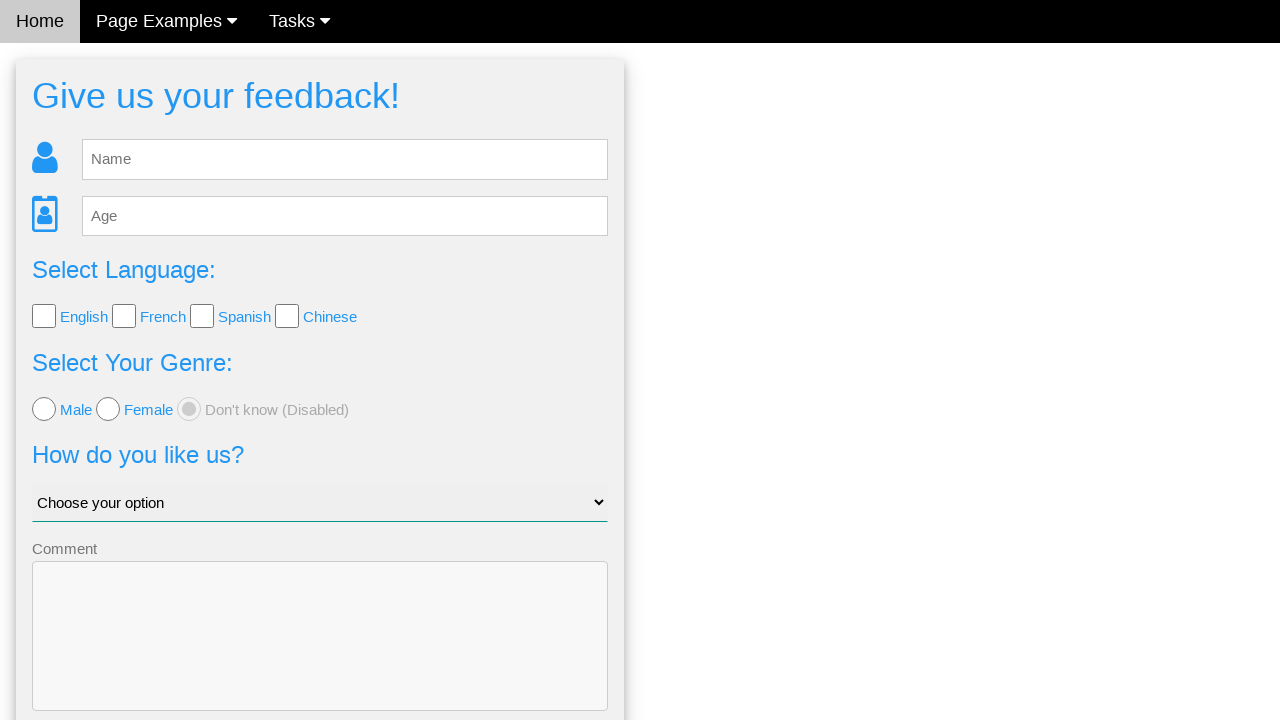

Filled name field with 'Karline' on input[type='text']
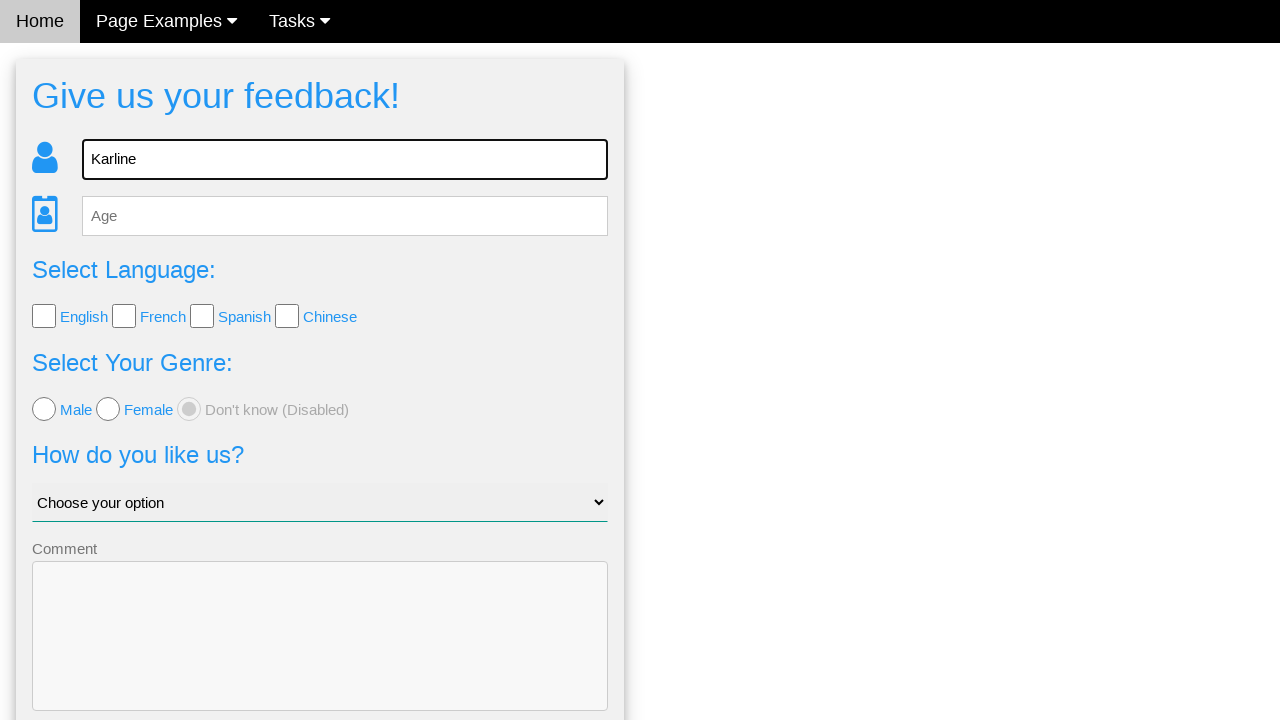

Filled age field with '23' on input[type='number']
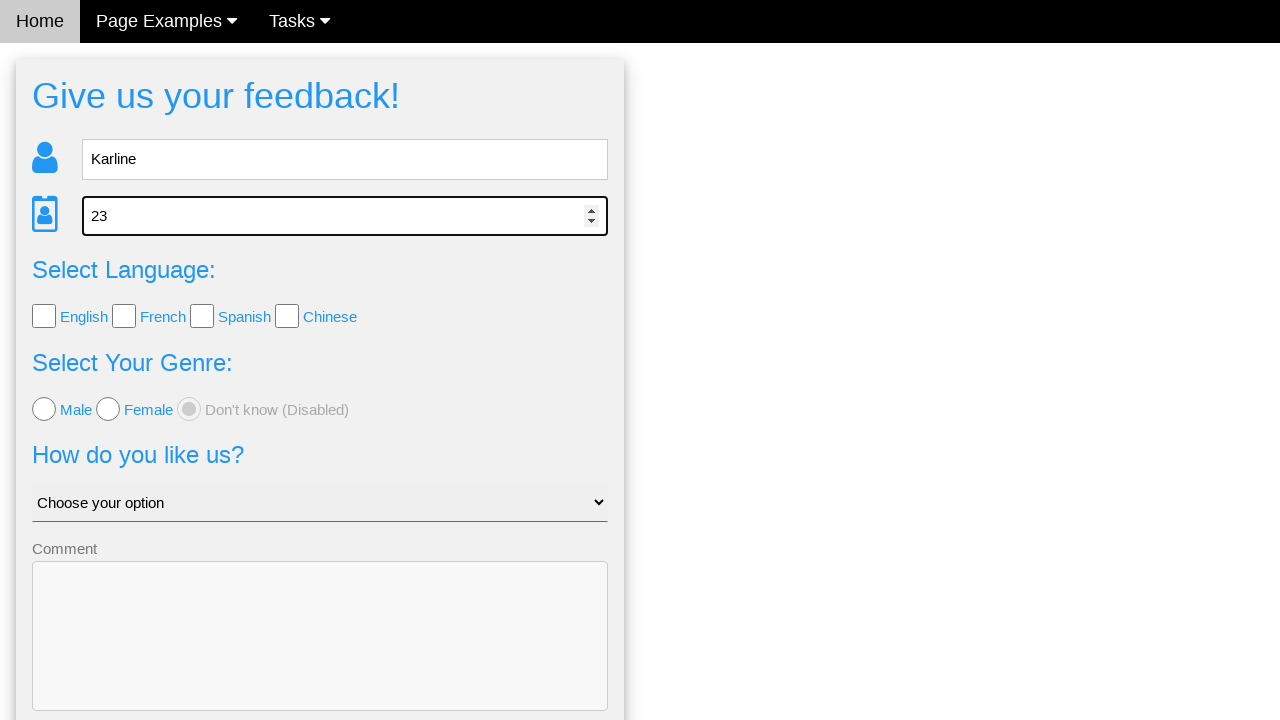

Selected English language checkbox at (44, 316) on input[value='English']
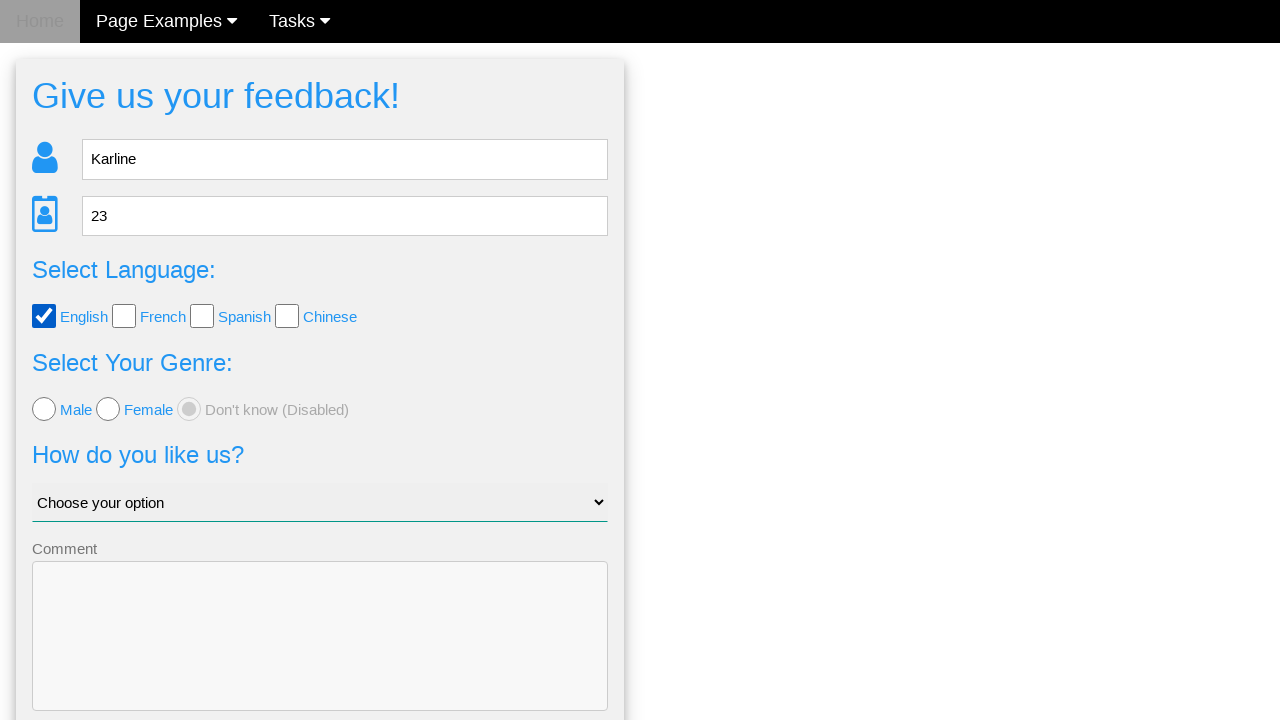

Selected female gender radio button at (108, 409) on input[value='female']
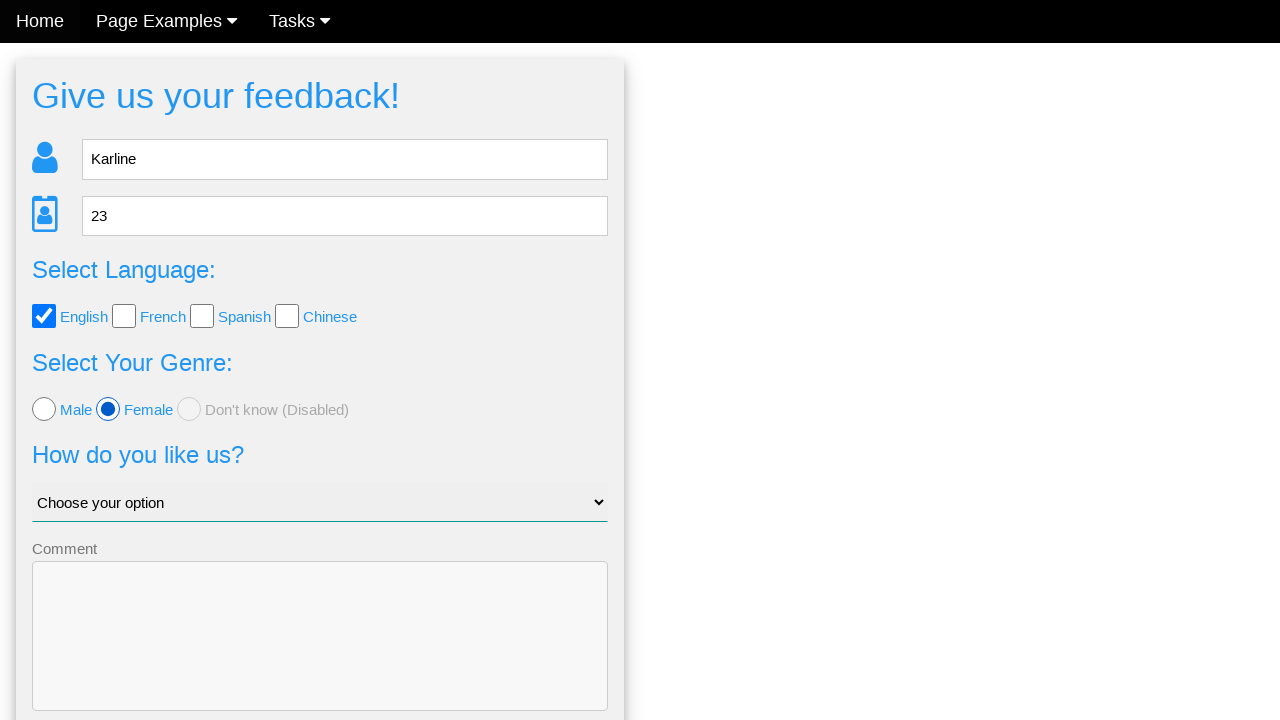

Clicked dropdown to open options at (320, 503) on #like_us
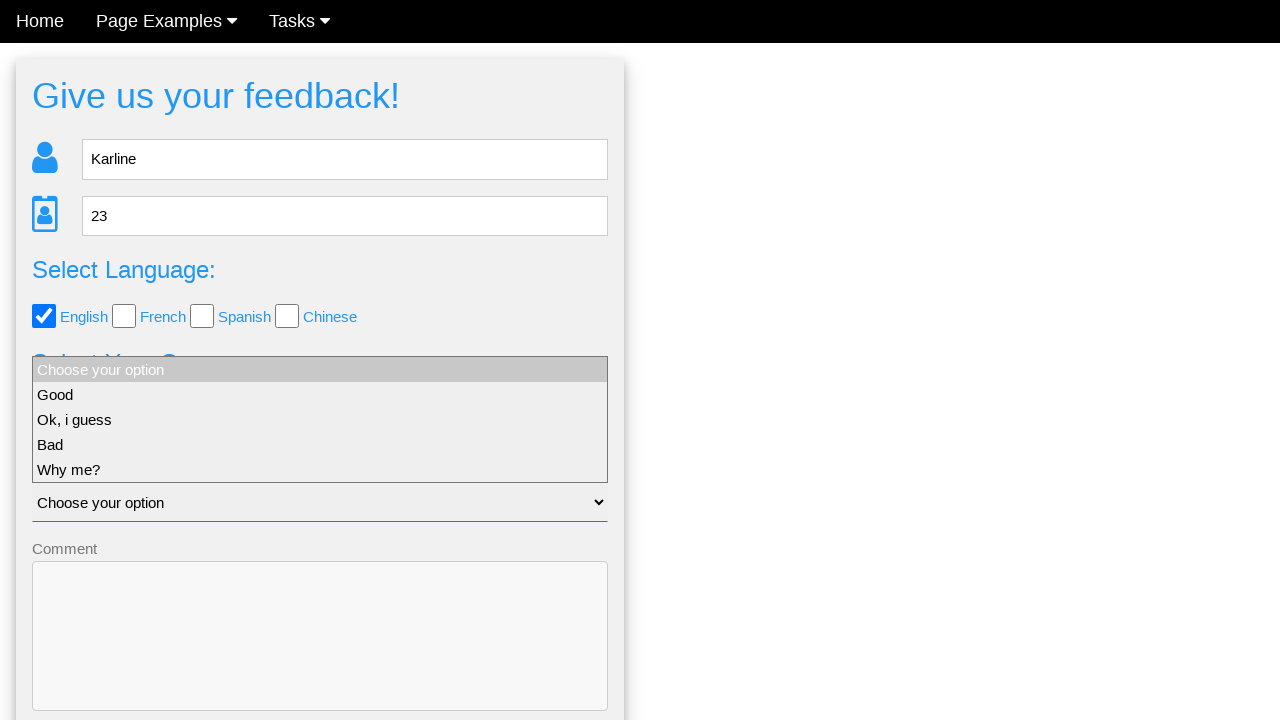

Selected 'Ok, i guess' from dropdown on #like_us
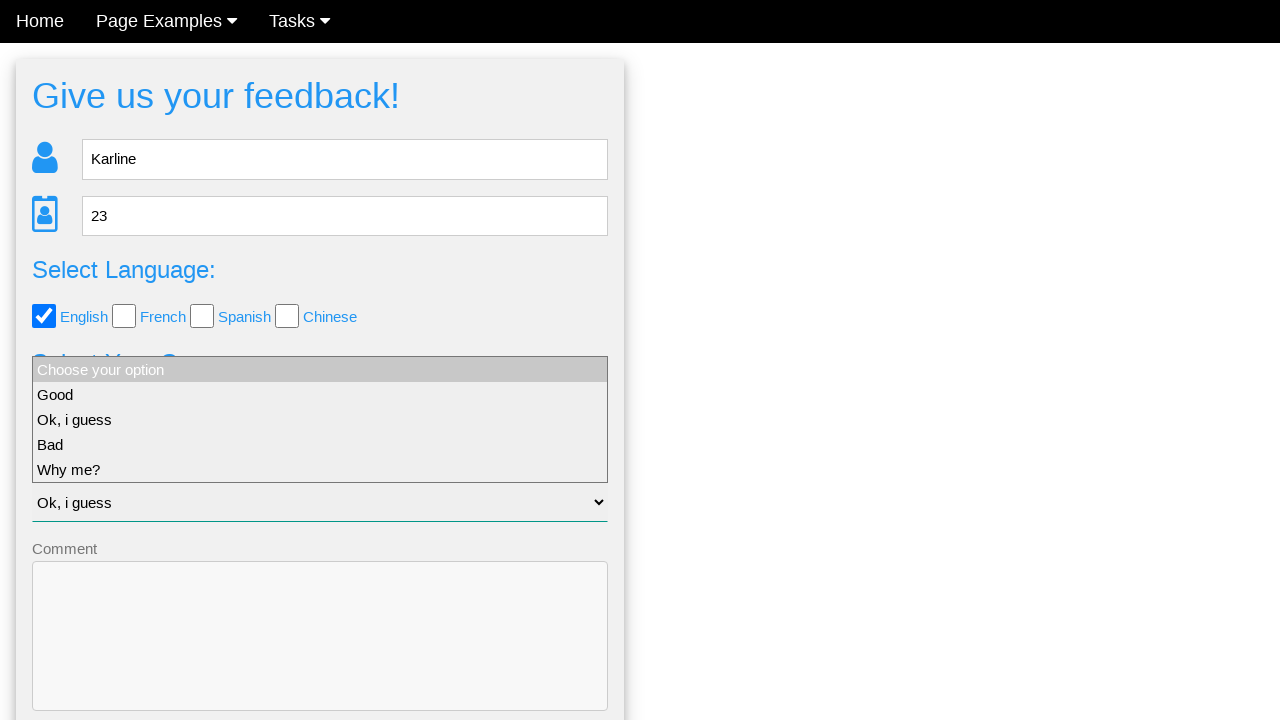

Filled comment field with 'No comments' on textarea[name='comment']
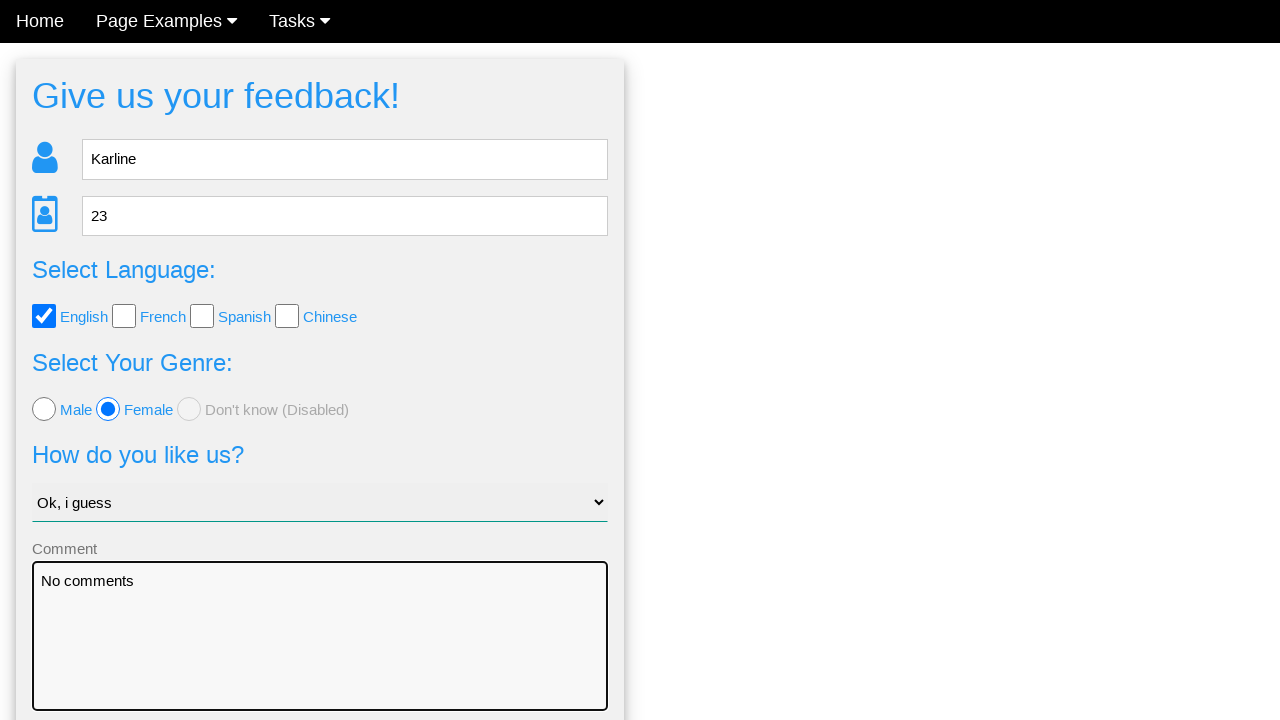

Clicked Send button to submit form at (320, 656) on .w3-blue
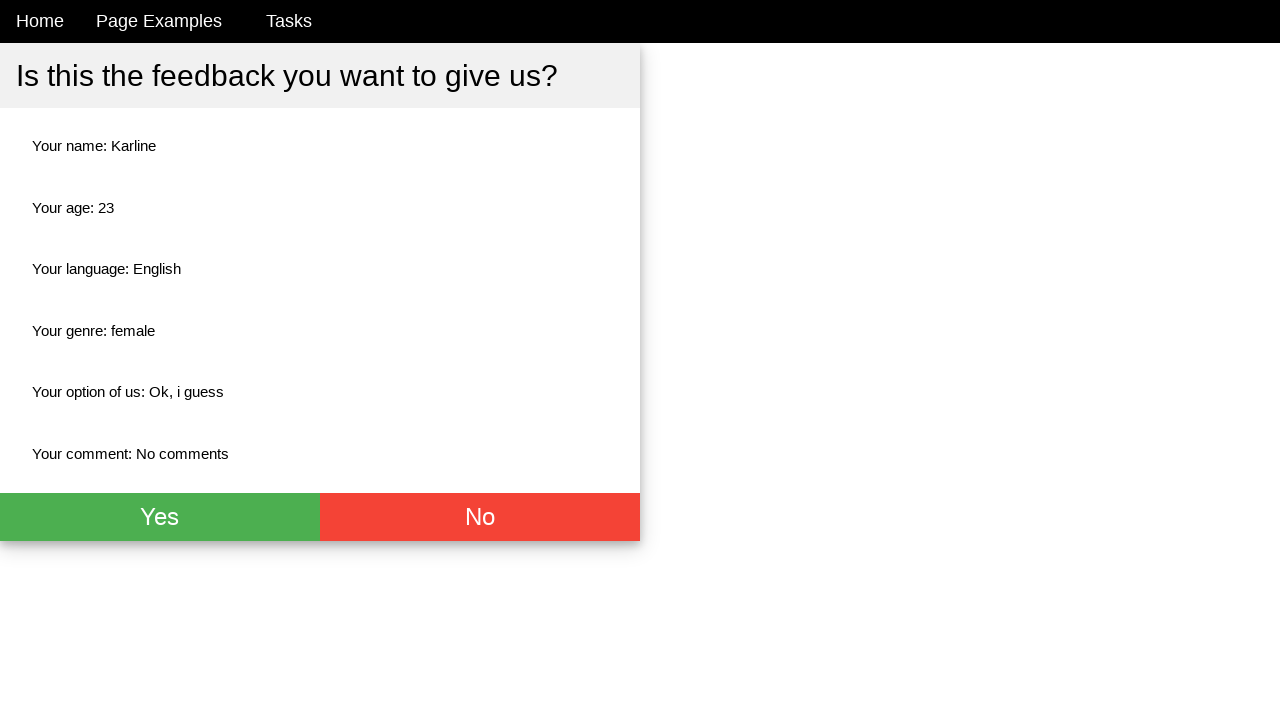

Confirmation page loaded
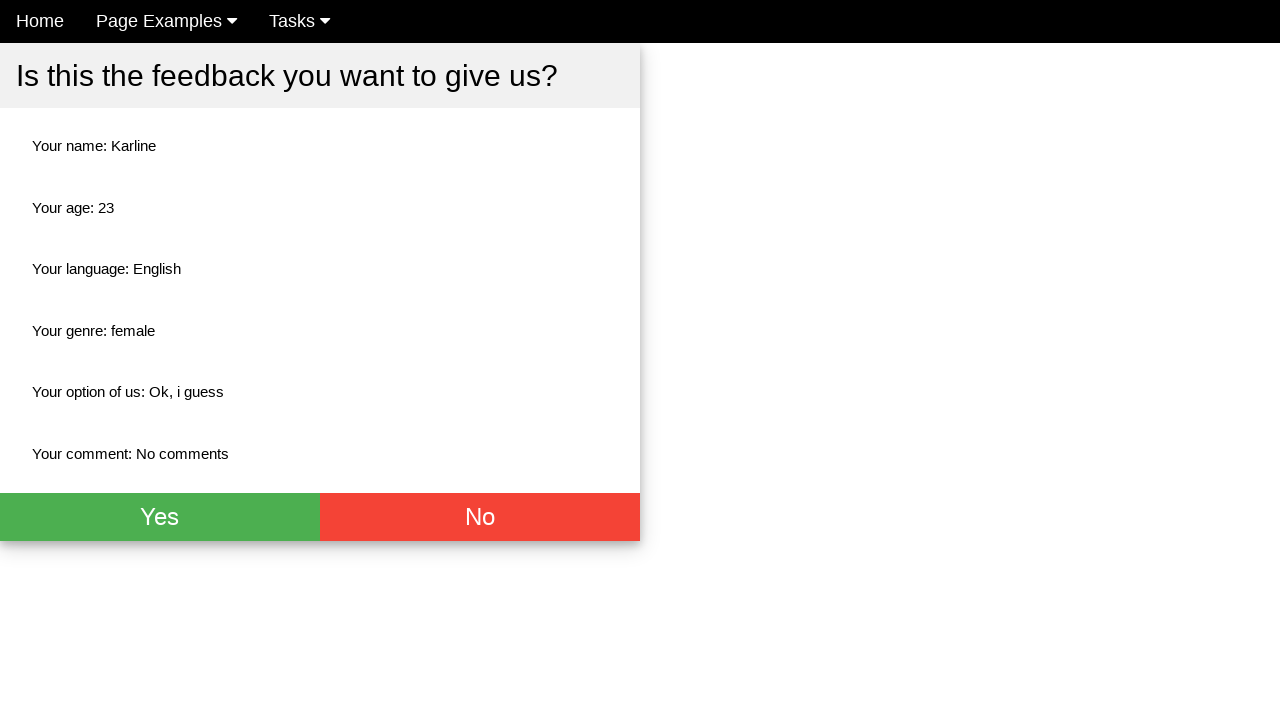

Clicked No button to return to form at (480, 517) on .w3-red
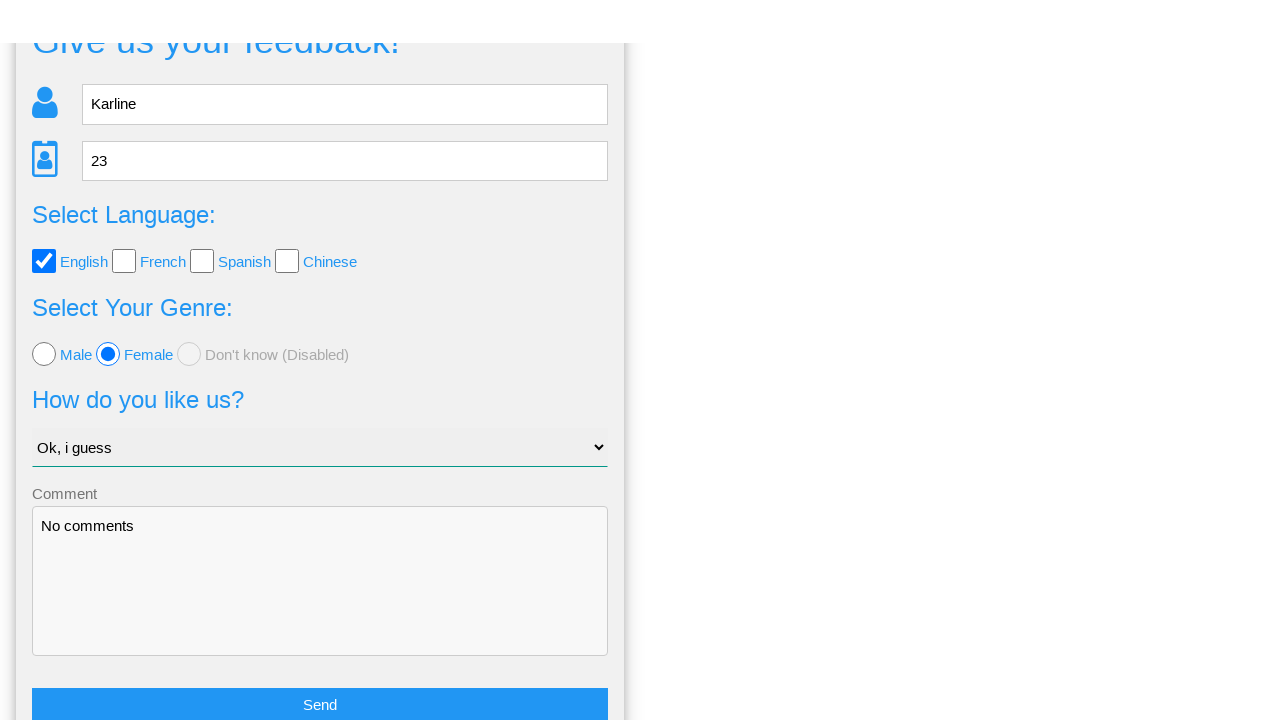

Form page reloaded, name field is visible
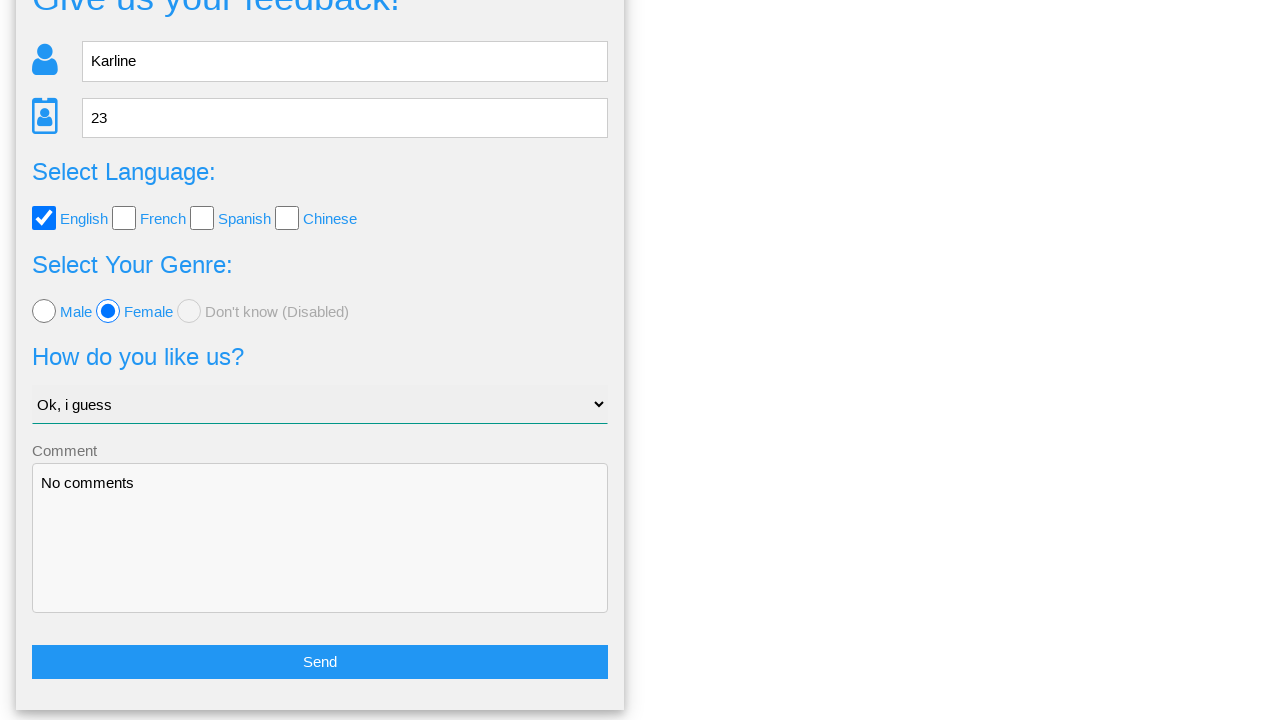

Verified name field still contains 'Karline'
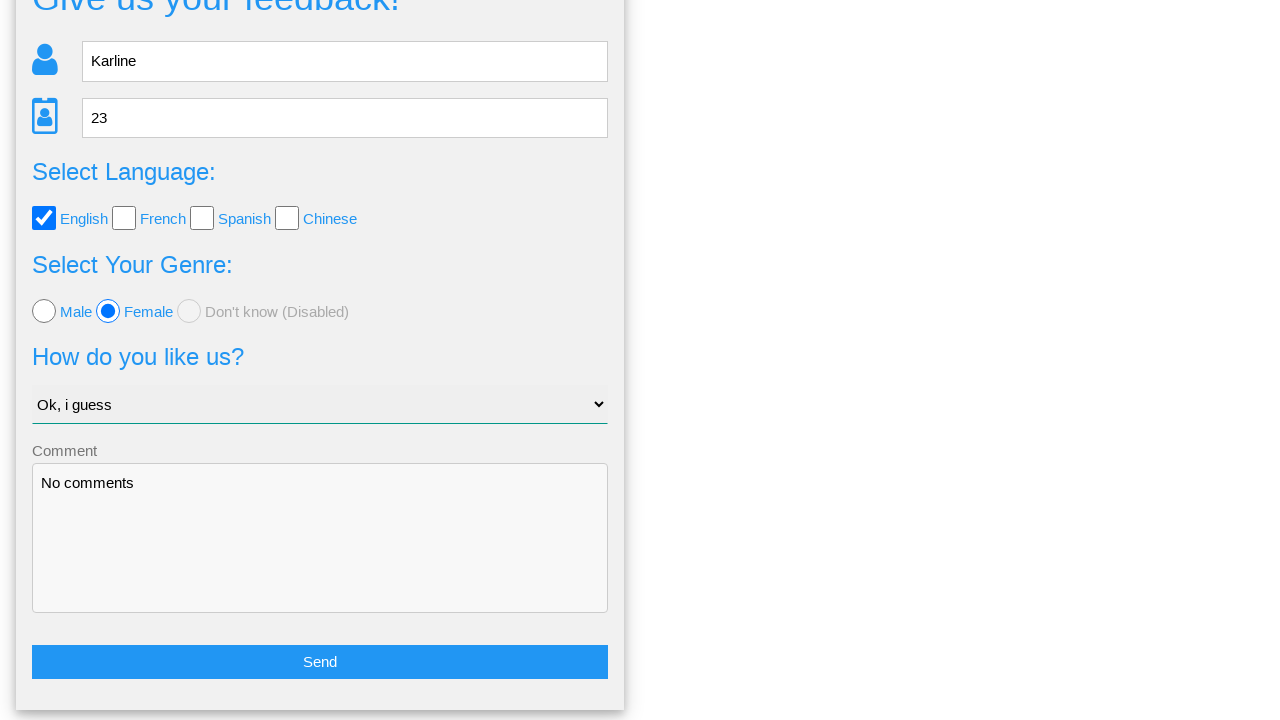

Verified age field still contains '23'
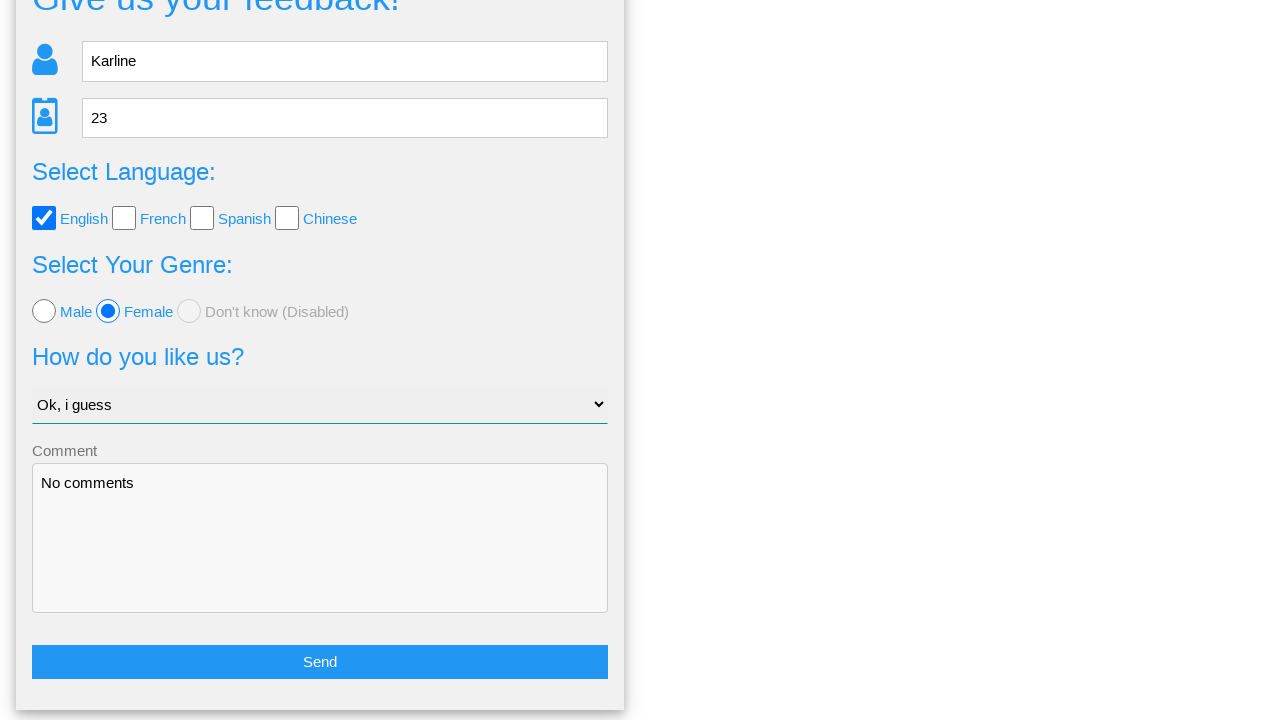

Verified English checkbox is still checked
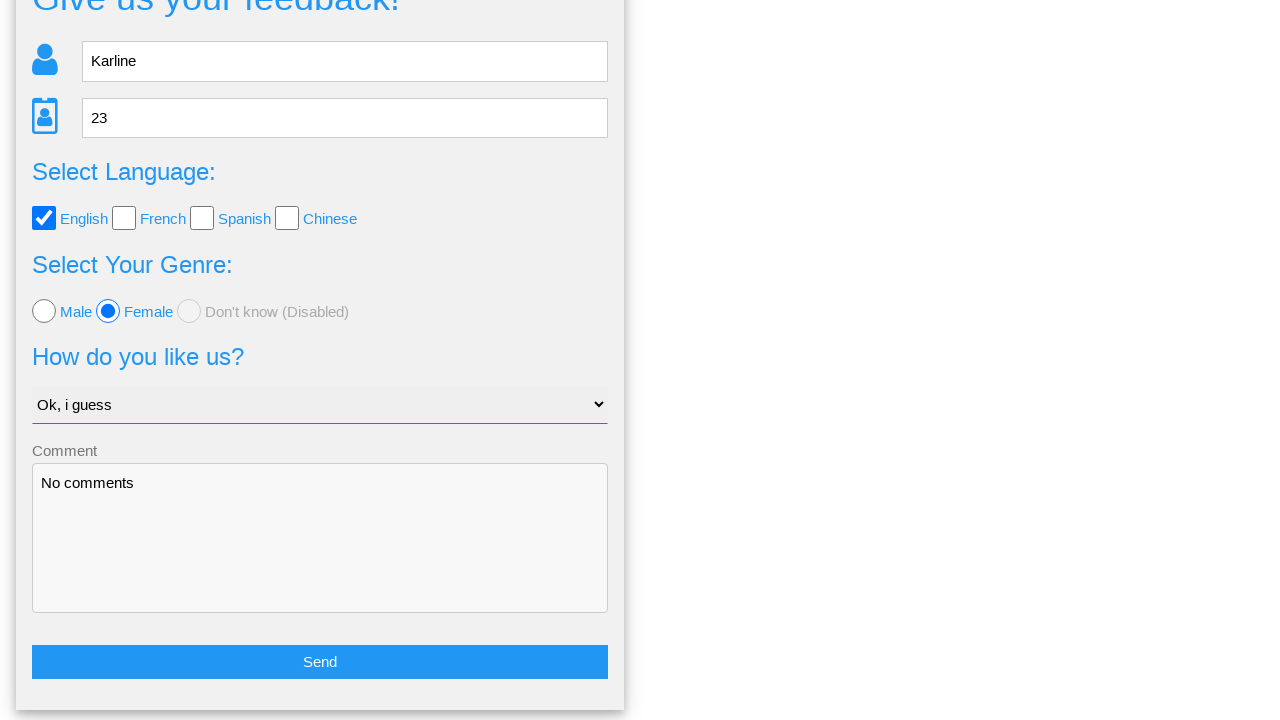

Verified female radio button is still selected
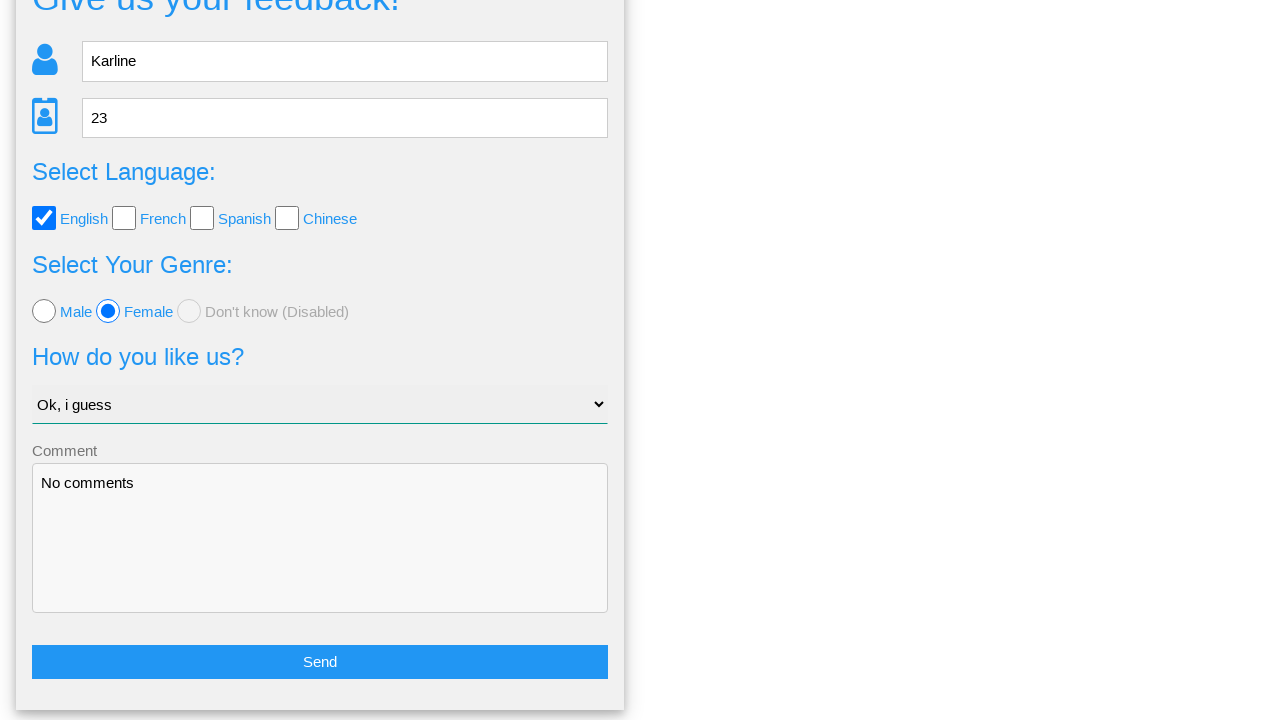

Verified dropdown still shows 'Ok, i guess'
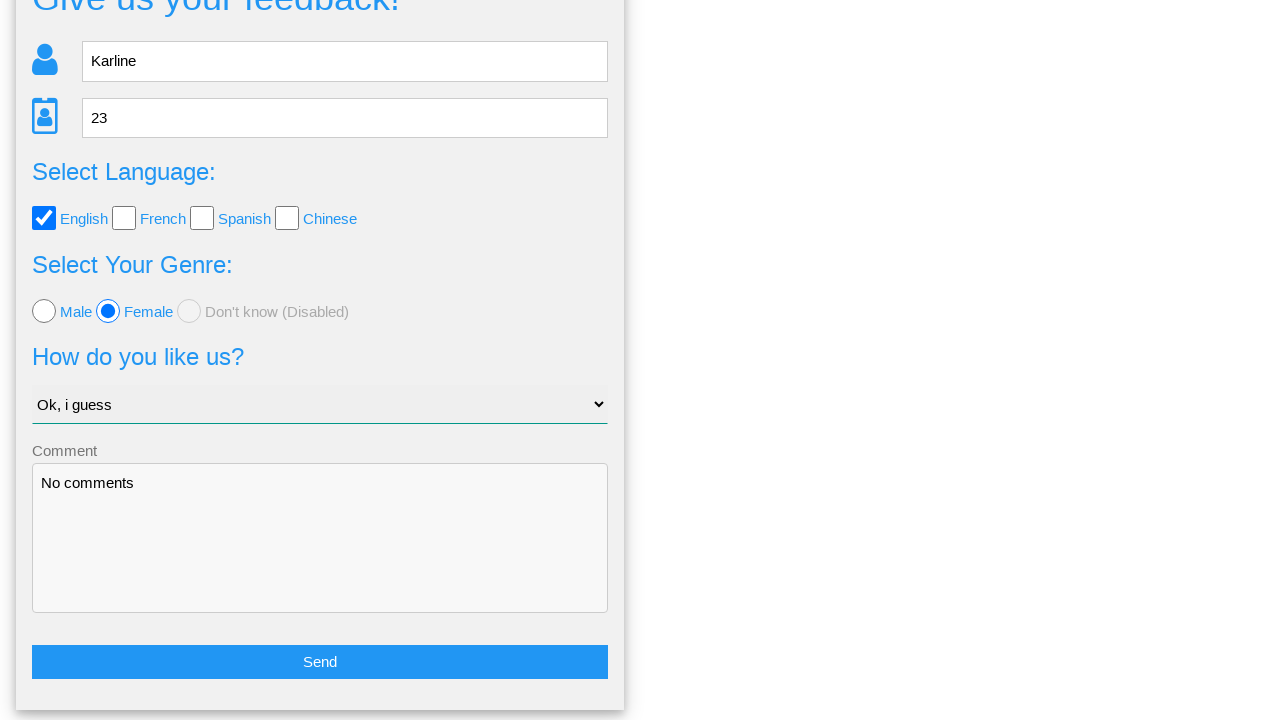

Verified comment field still contains 'No comments'
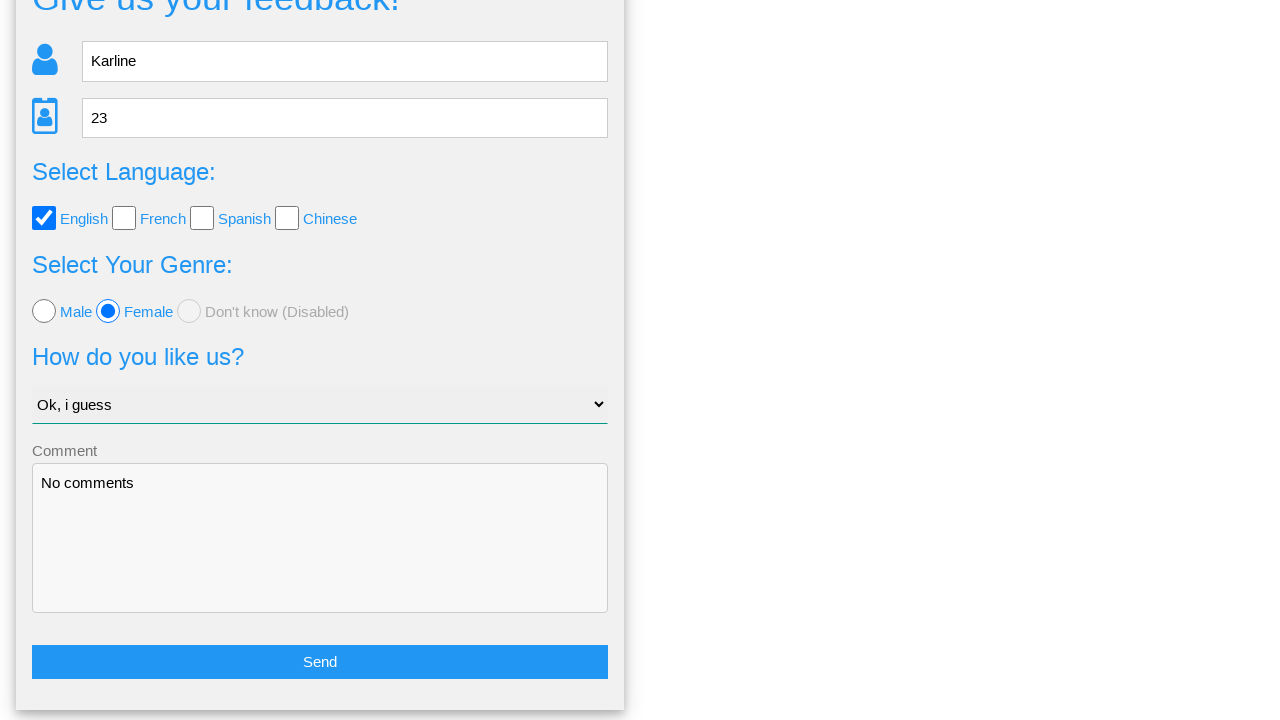

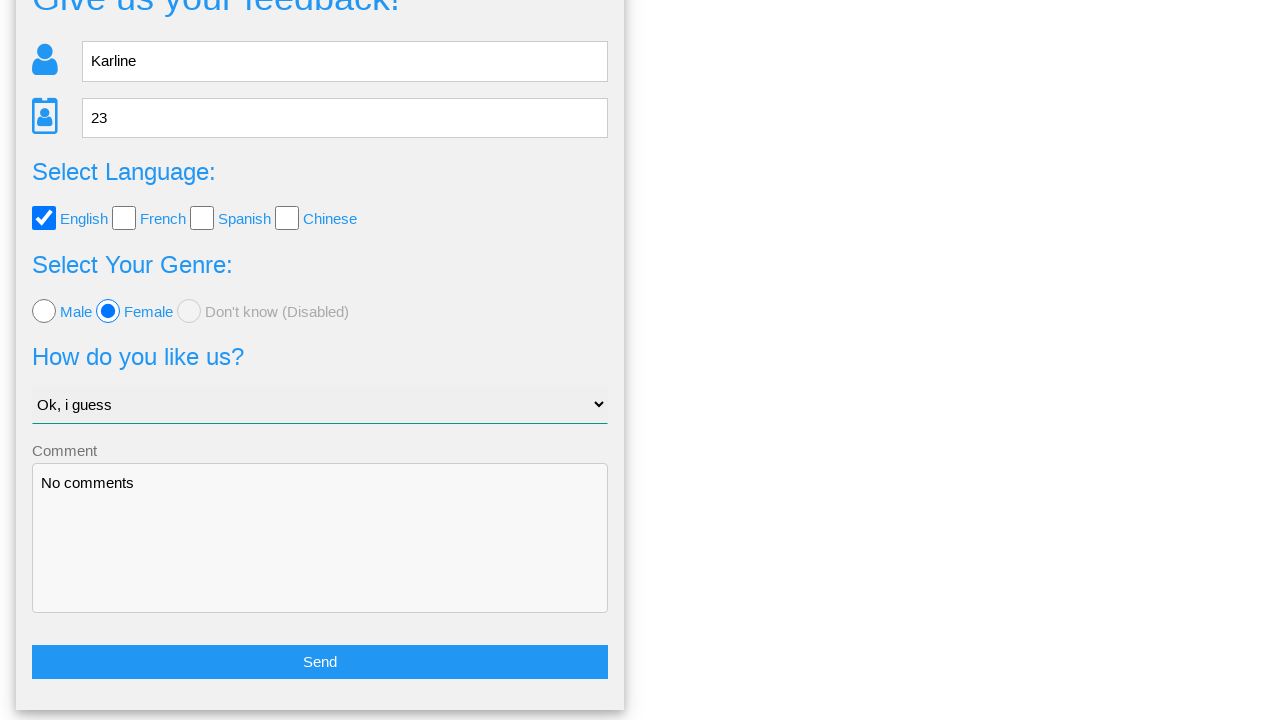